Tests a registration form by filling in various input fields including username, email, gender selection, hobbies checkboxes, multi-select interests, country dropdown, biography textarea, rating, favorite color, newsletter checkbox, toggle feature, and submitting the form.

Starting URL: https://material.playwrightvn.com/01-xpath-register-page.html

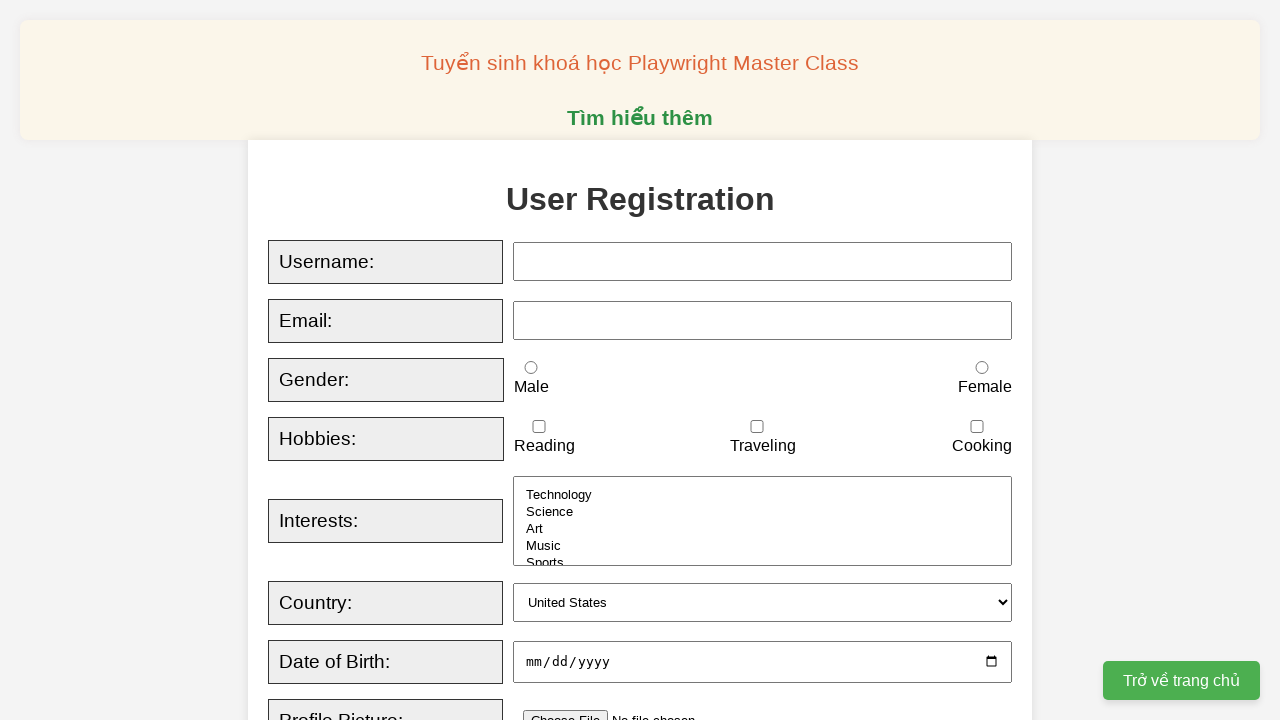

Filled username field with 'Truong Lam' on xpath=//input[@id="username"]
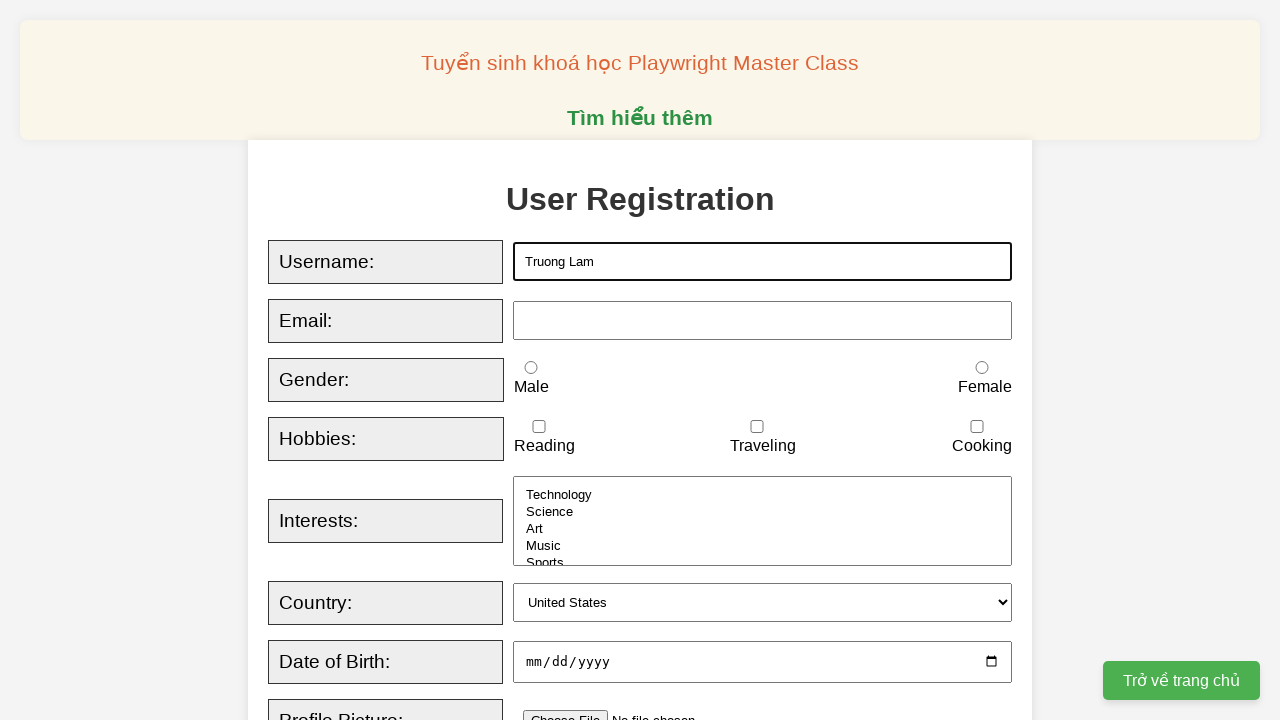

Filled email field with 'ntlam@gmail.com' on xpath=//input[@id="email"]
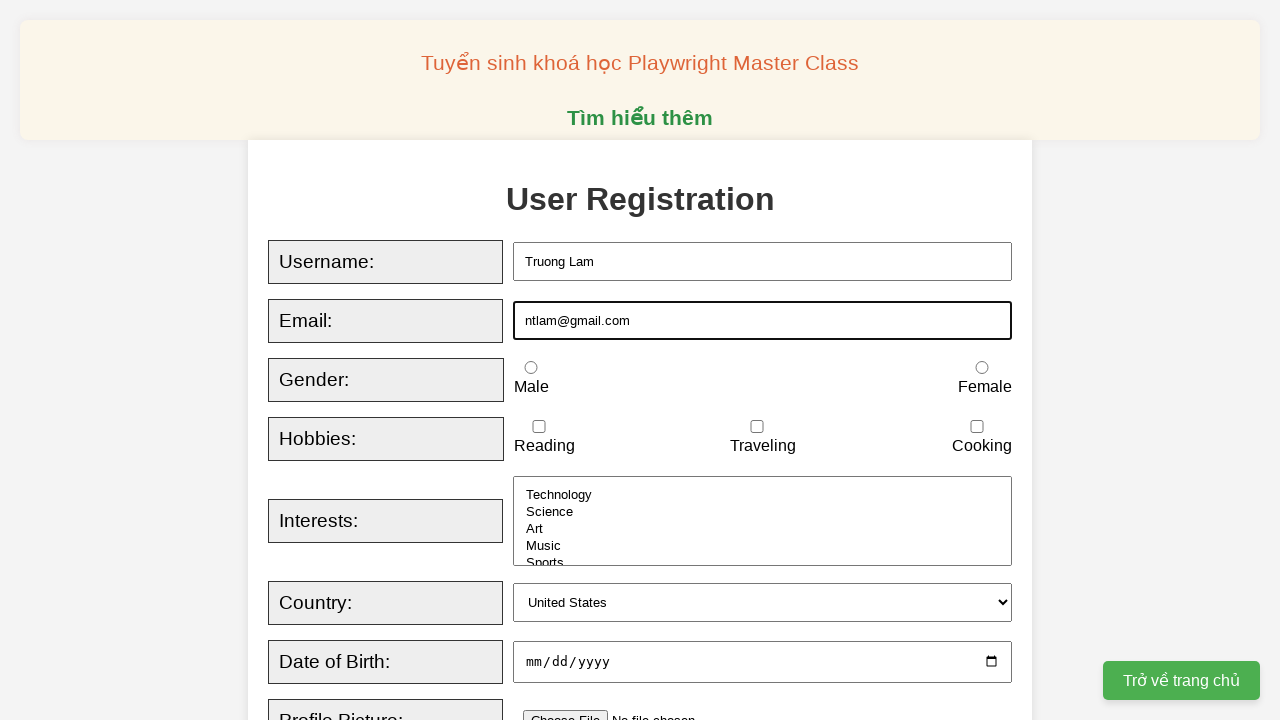

Selected male gender option at (531, 368) on xpath=//input[@id="male"]
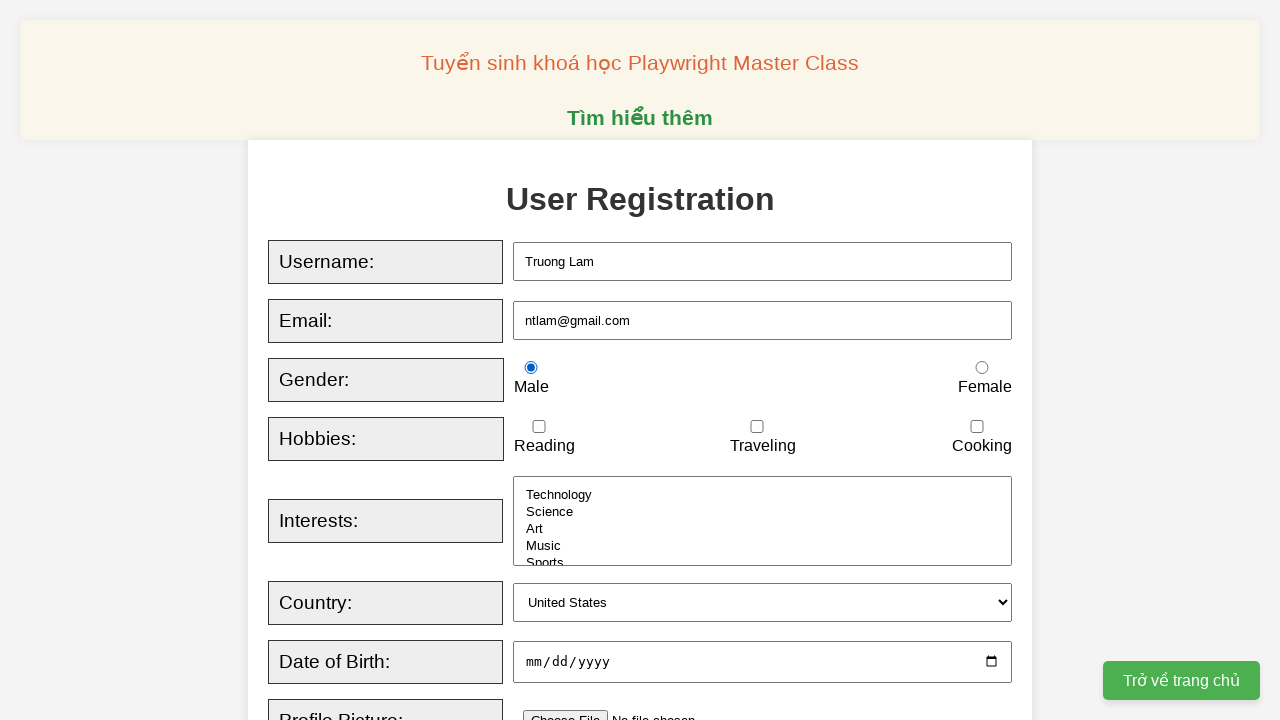

Checked reading hobby at (539, 427) on xpath=//input[@id="reading"]
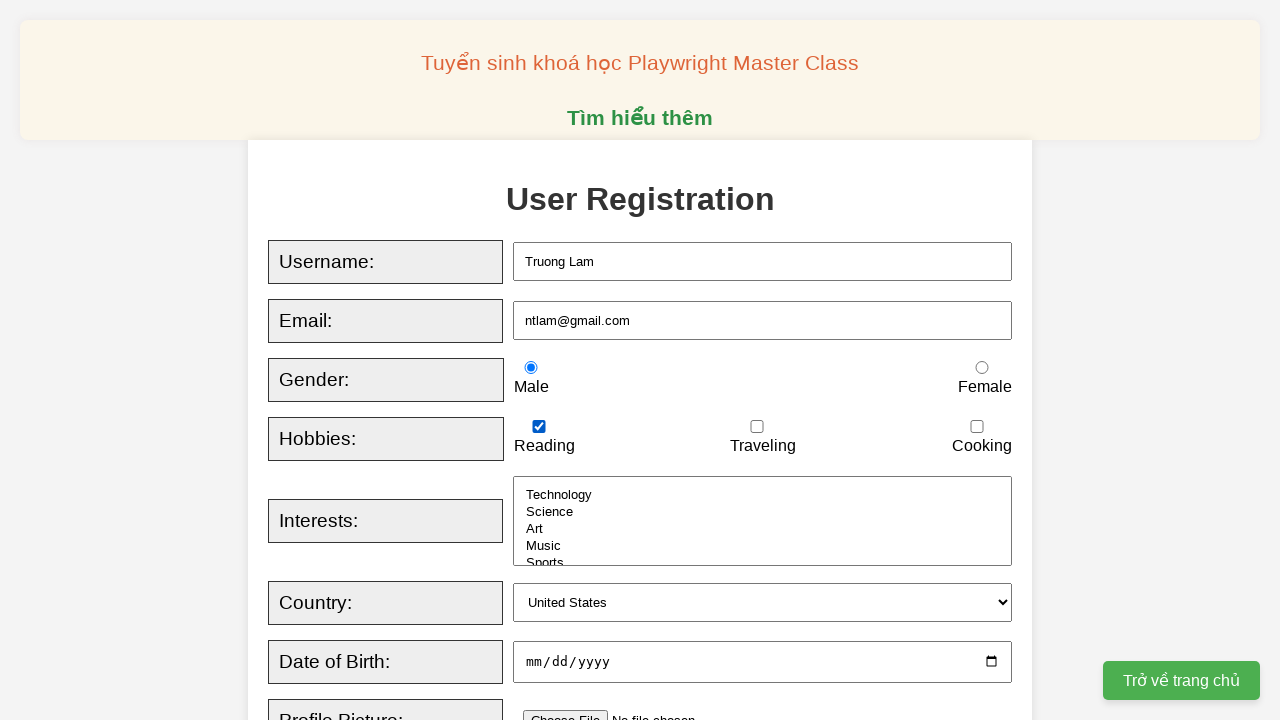

Checked cooking hobby at (977, 427) on xpath=//input[@id="cooking"]
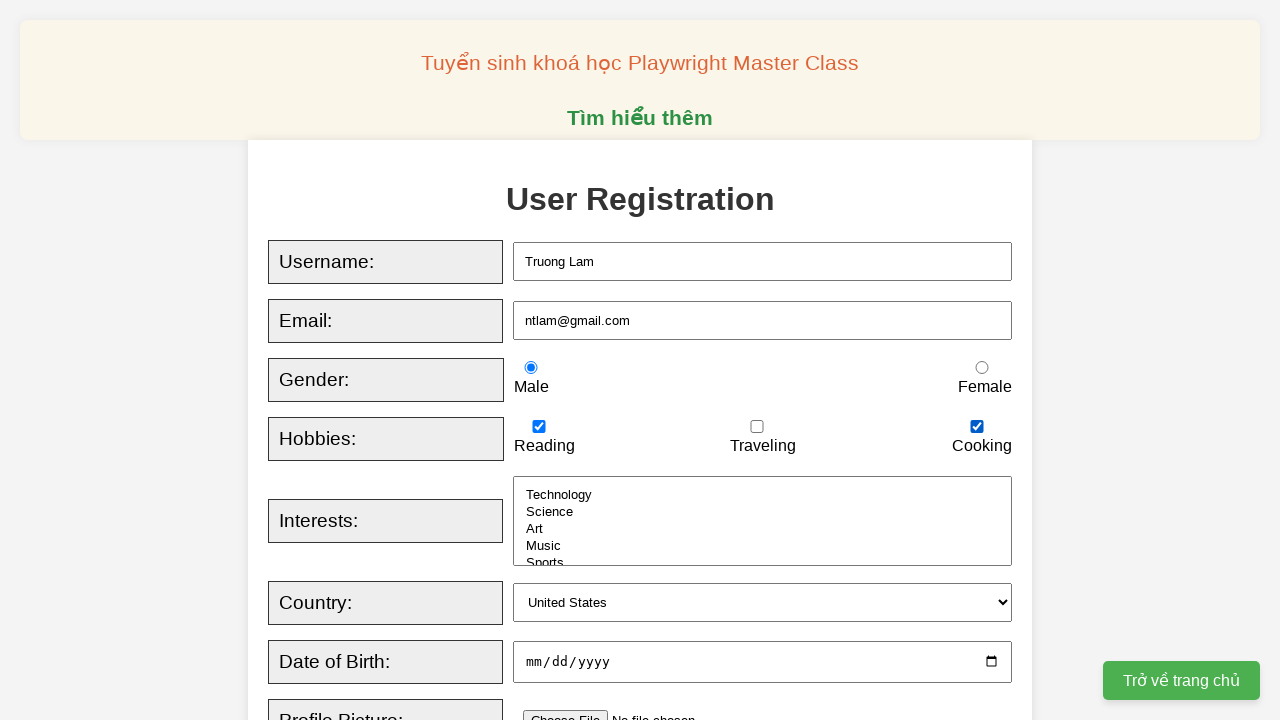

Selected technology interest with Ctrl+click at (763, 495) on xpath=//option[@value="technology"]
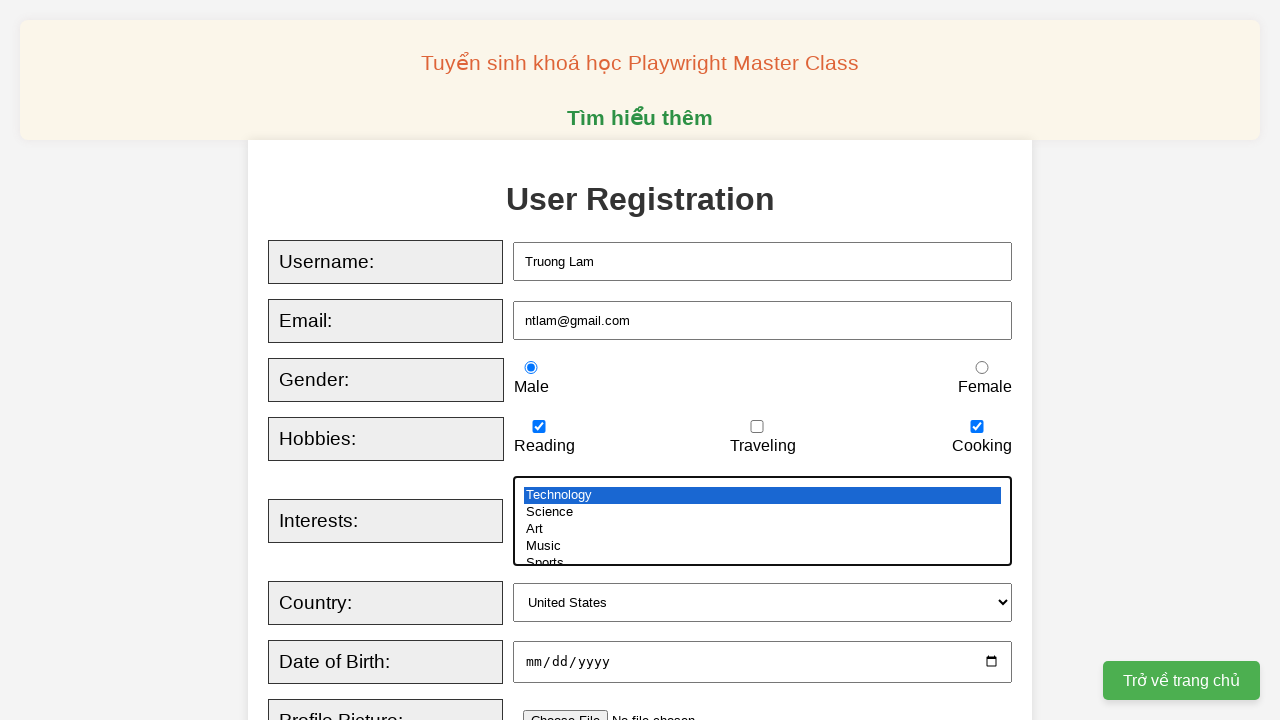

Selected sports interest with Ctrl+click at (763, 556) on xpath=//option[@value="sports"]
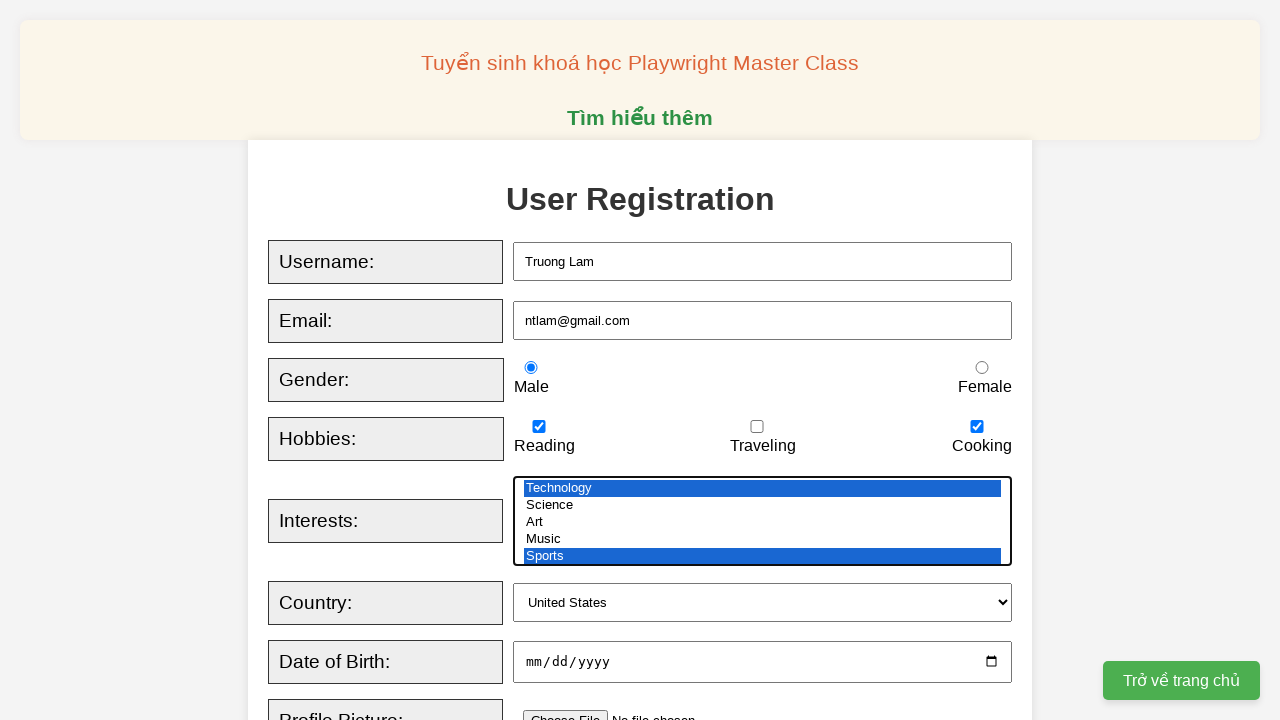

Selected UK from country dropdown on xpath=//select[@id="country"]
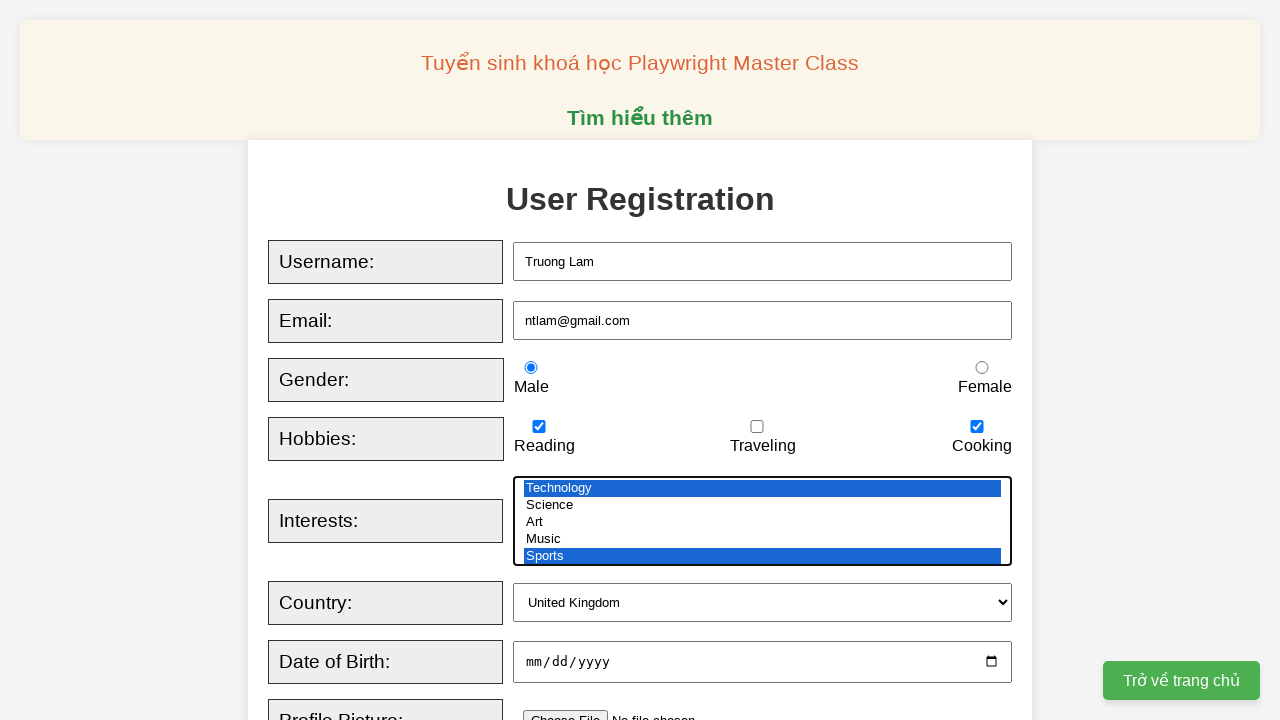

Filled biography textarea with 'Hoc Het cap 3' on xpath=//textarea[@id="bio"]
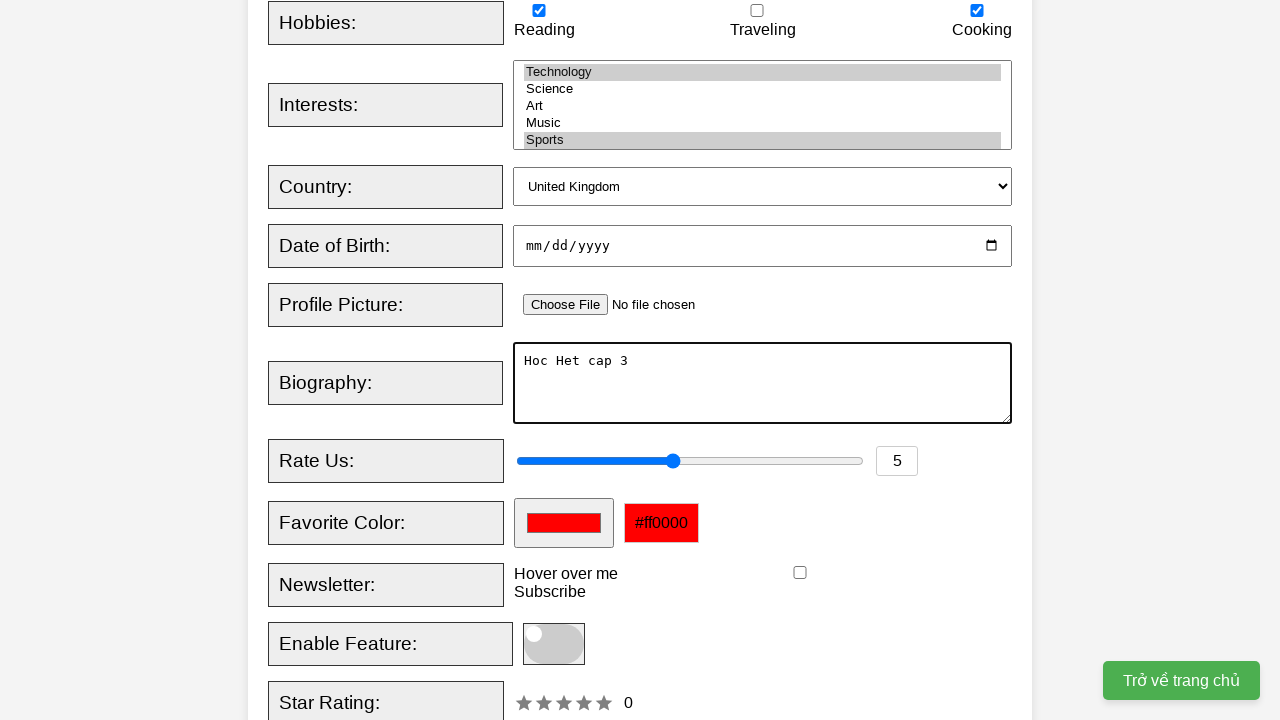

Filled rating field with '10' on xpath=//input[@id="rating"]
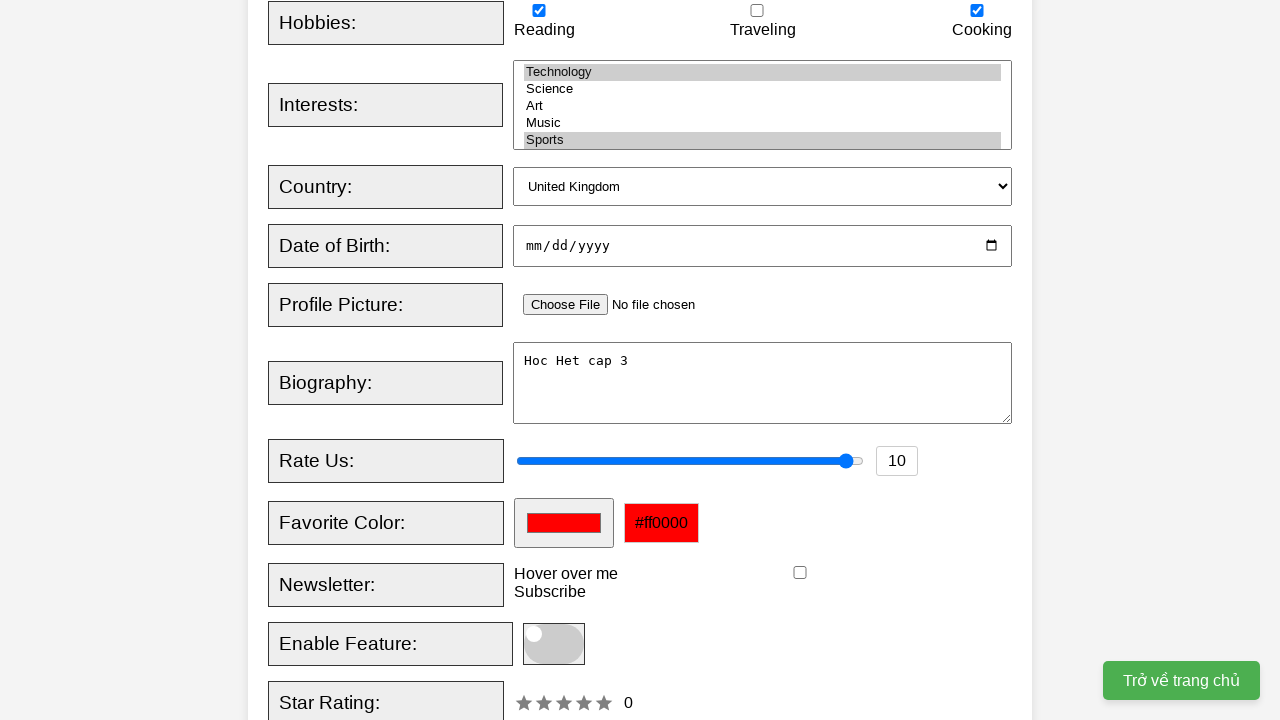

Filled favorite color field with '#808080' on xpath=//input[@id="favcolor"]
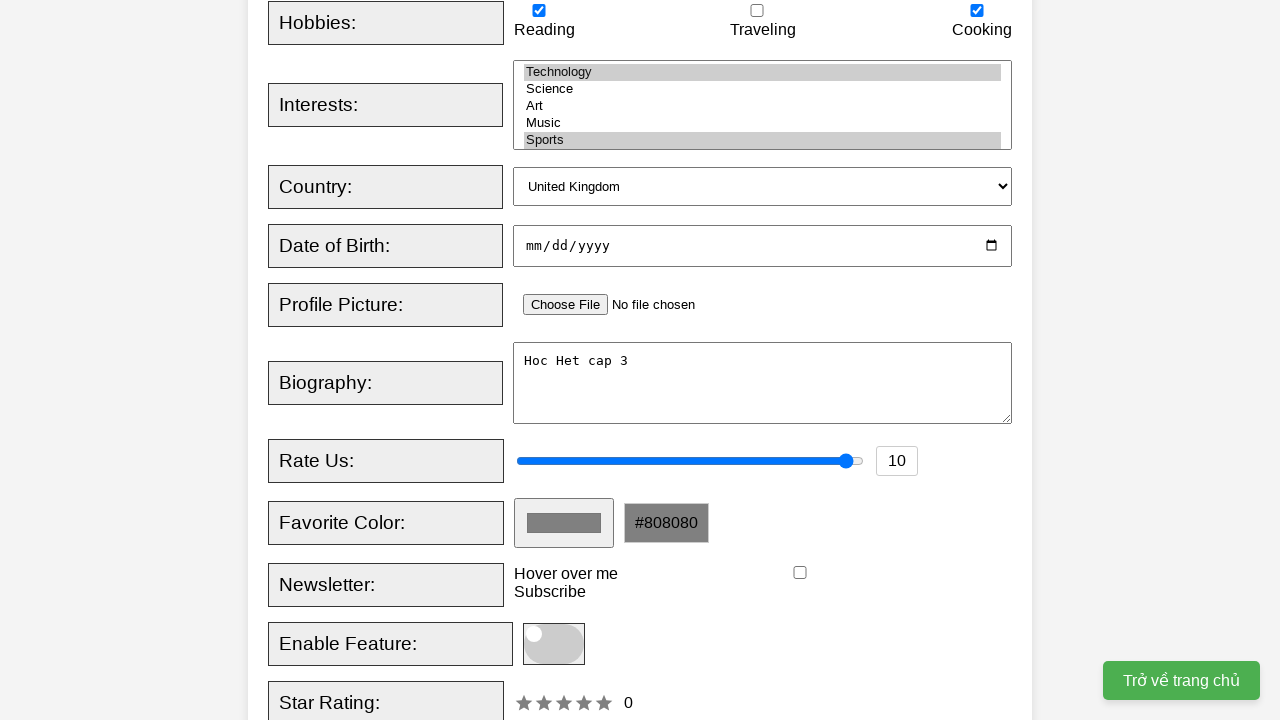

Hovered over tooltip at (566, 574) on xpath=//div[@class="tooltip"]
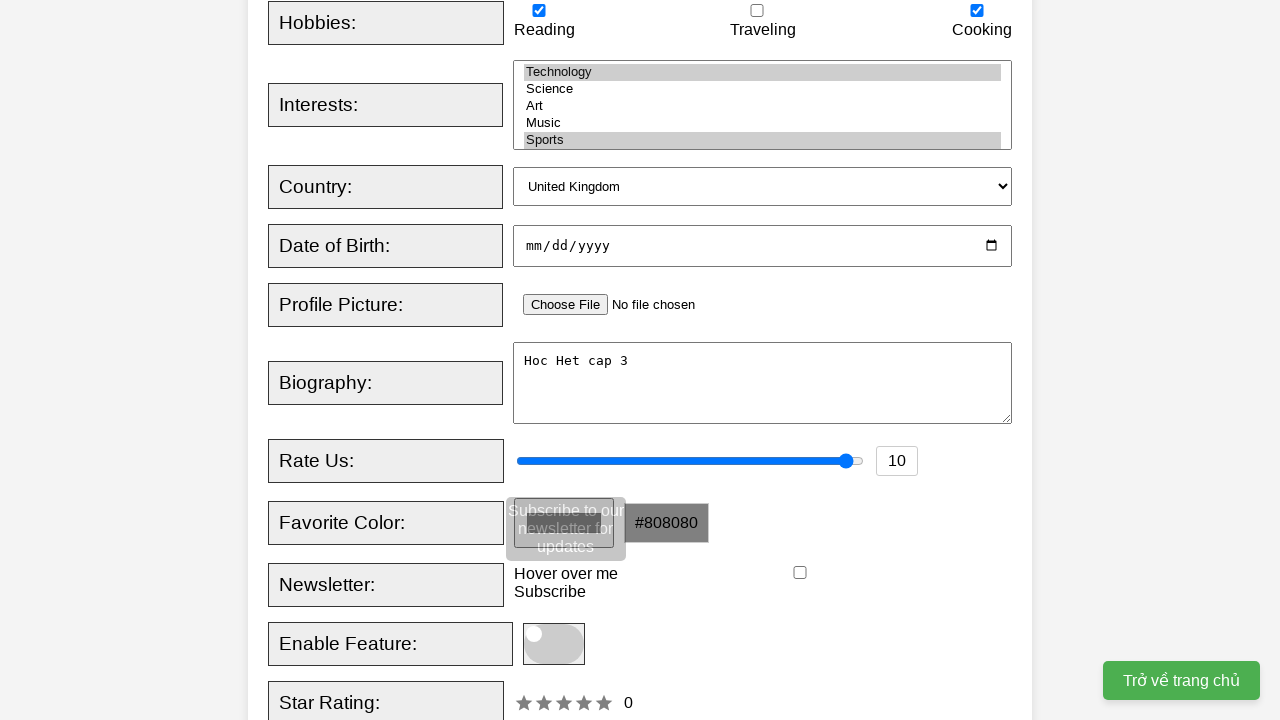

Checked newsletter checkbox at (800, 573) on xpath=//input[@id="newsletter"]
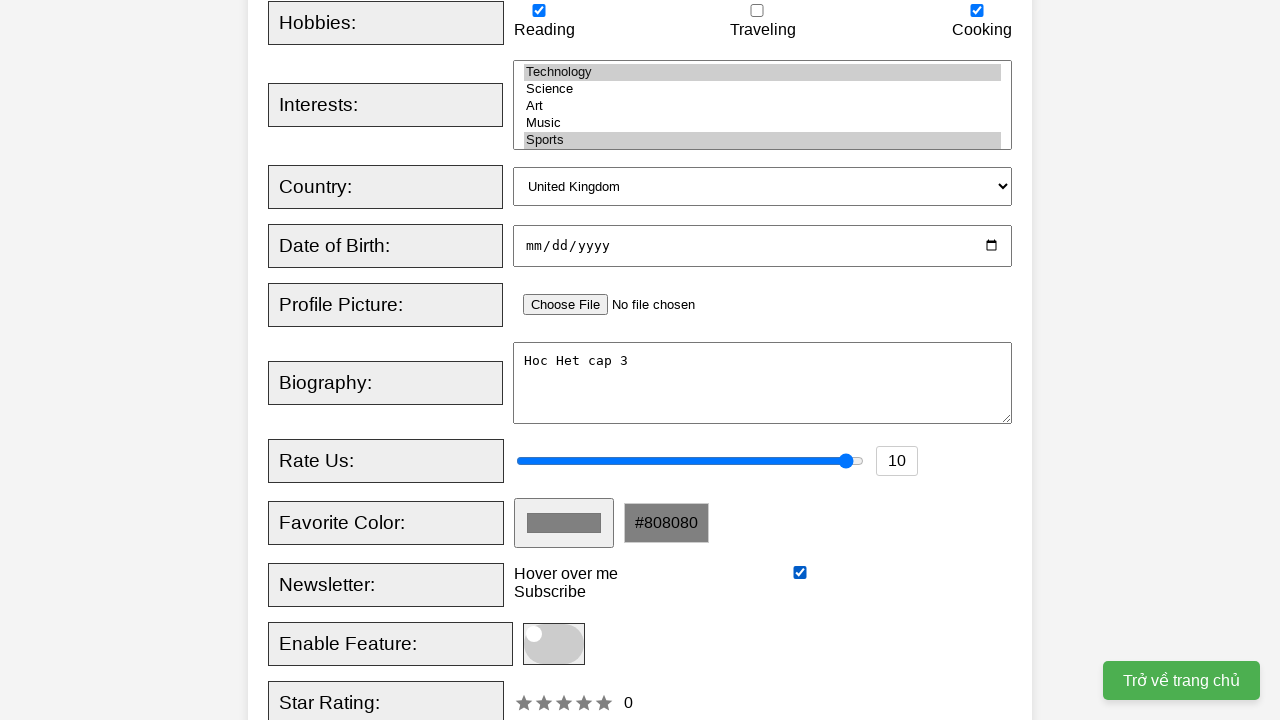

Clicked feature toggle slider at (554, 644) on xpath=//span[@class="slider round"]
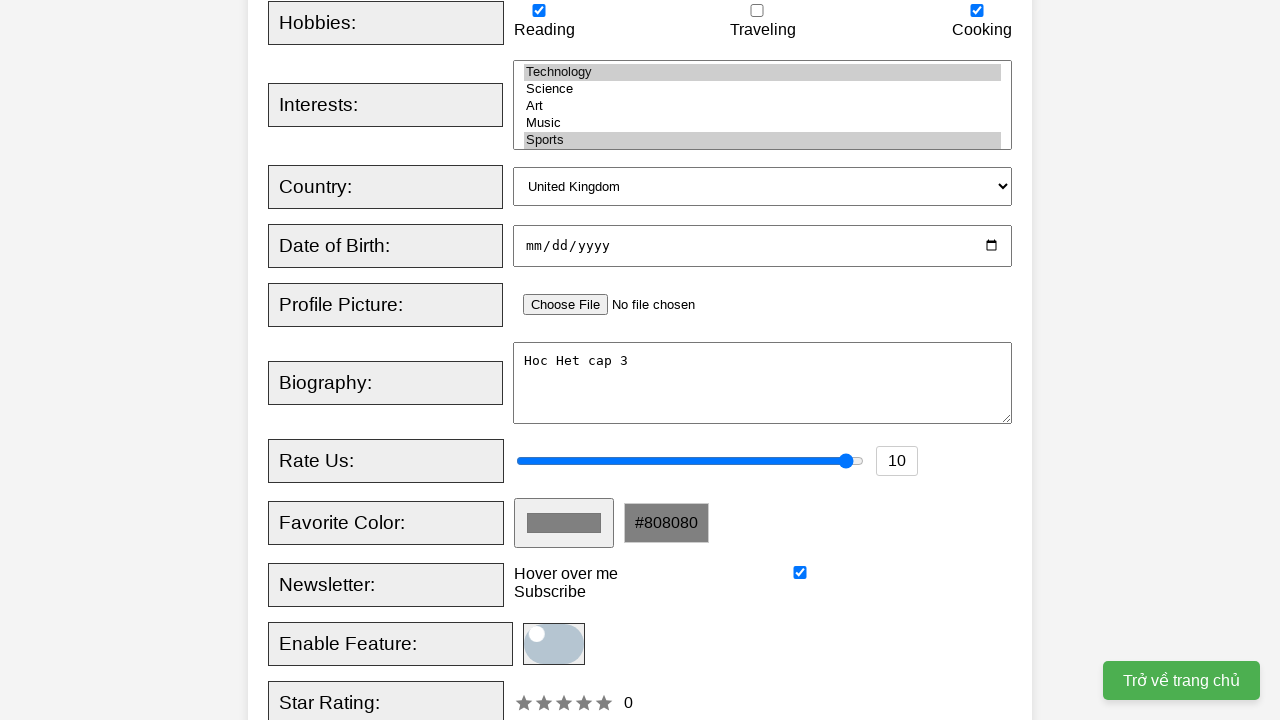

Clicked register/submit button to submit the form at (528, 360) on xpath=//button[@type="submit"]
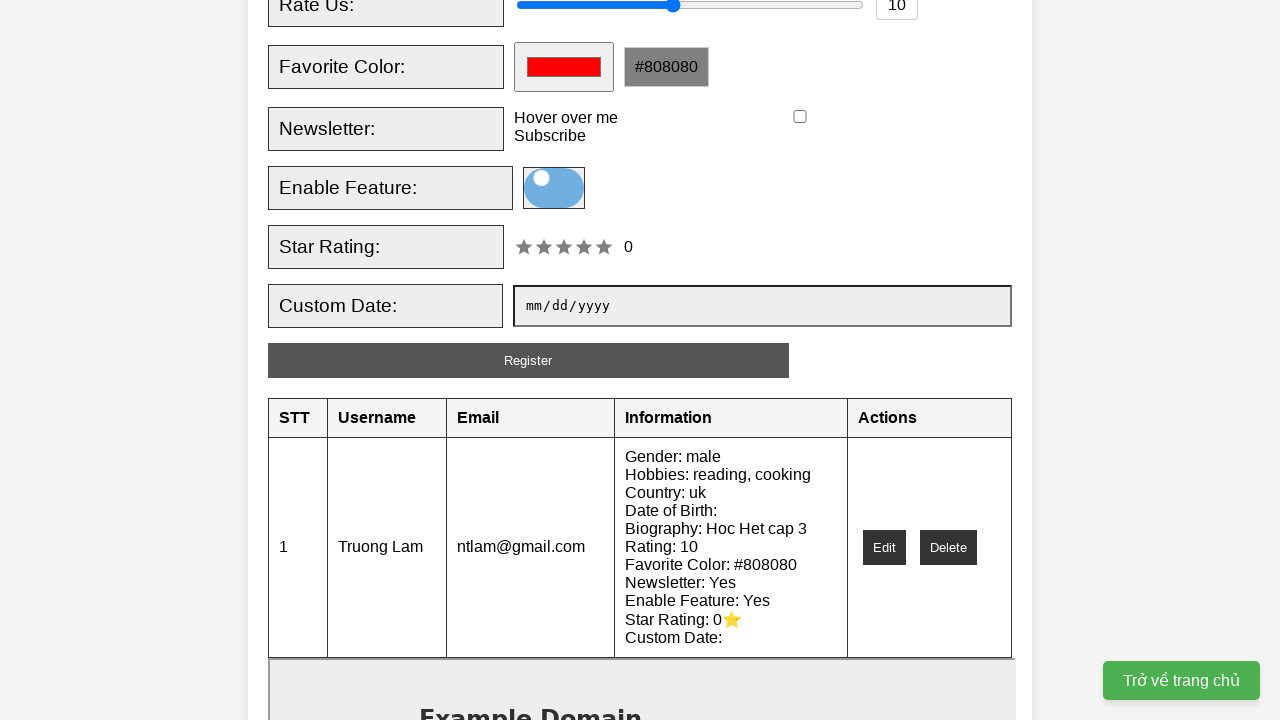

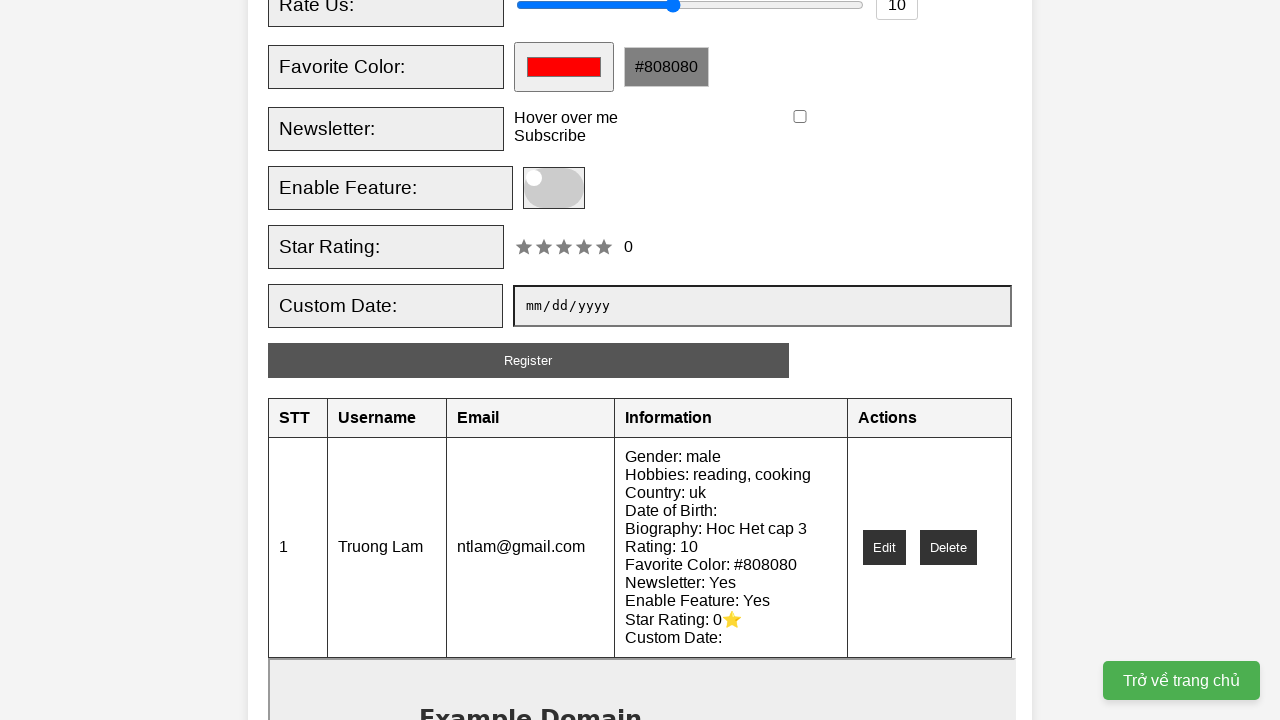